Tests jQuery UI slider interaction by dragging the slider handle from its initial position to a new position using mouse movements

Starting URL: https://jqueryui.com/resources/demos/slider/default.html

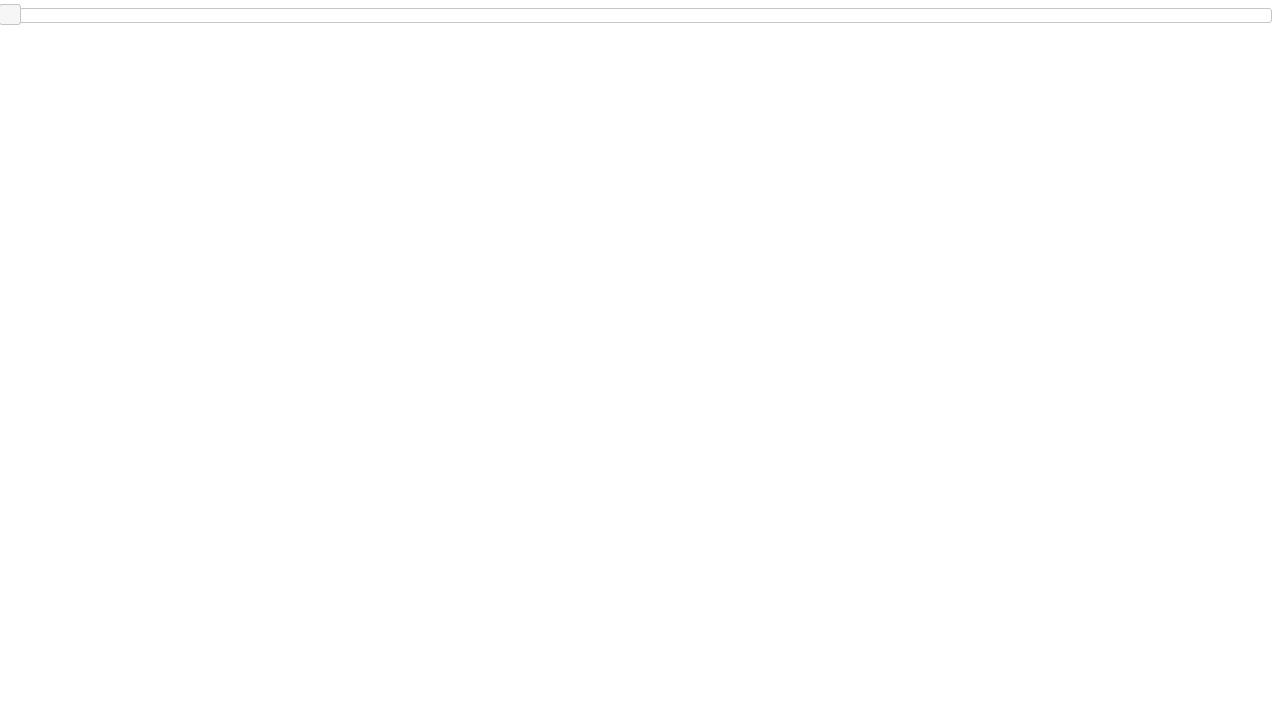

Located the jQuery UI slider handle element
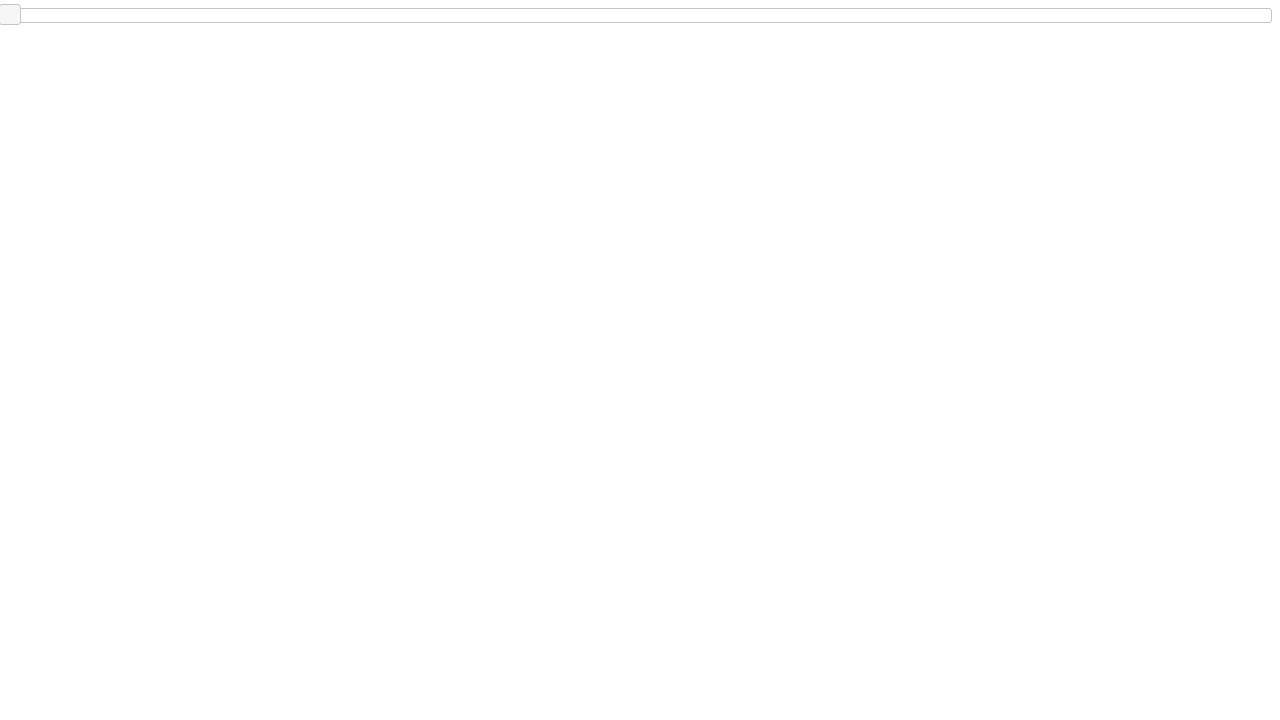

Slider handle became visible
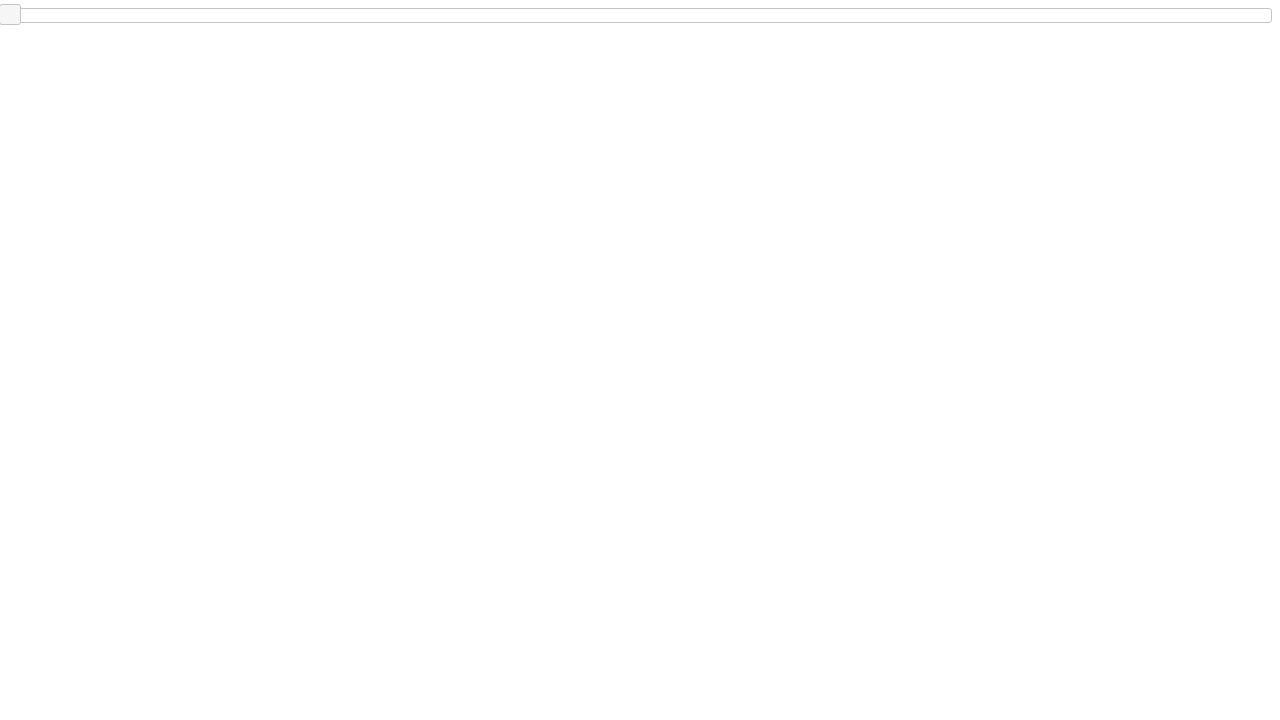

Retrieved bounding box coordinates of the slider handle
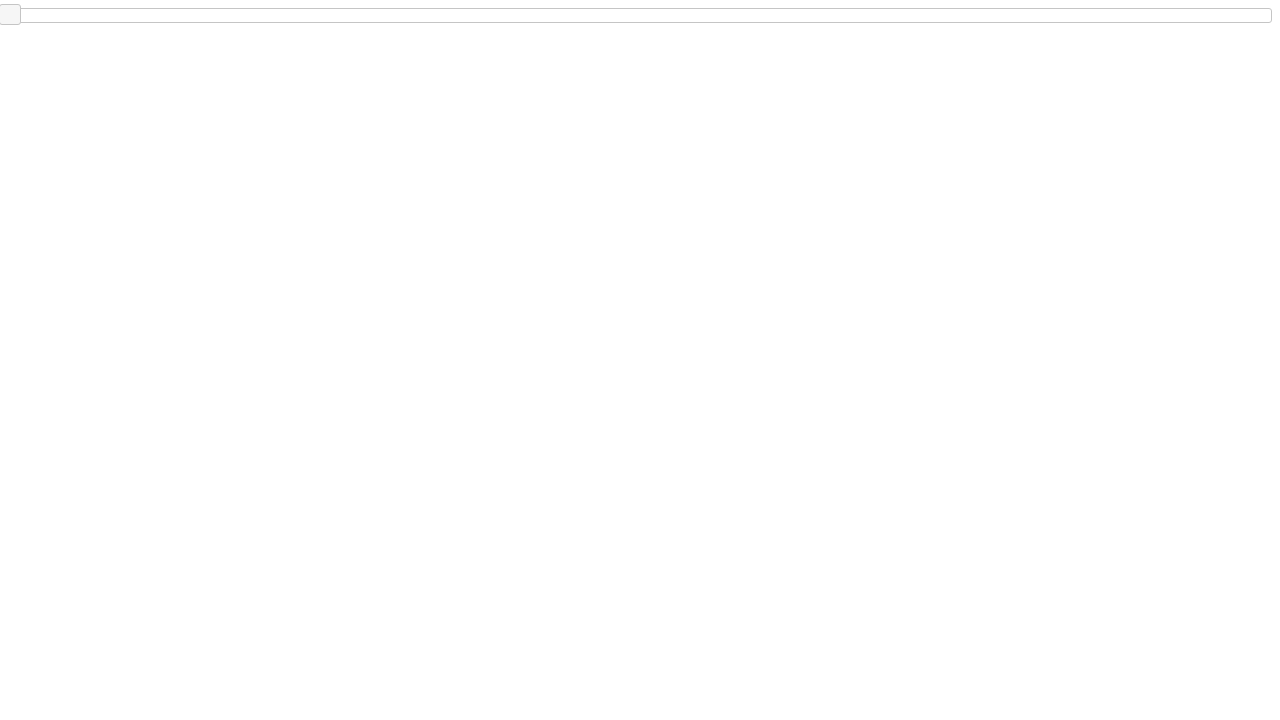

Moved mouse to the center of the slider handle at (10, 15)
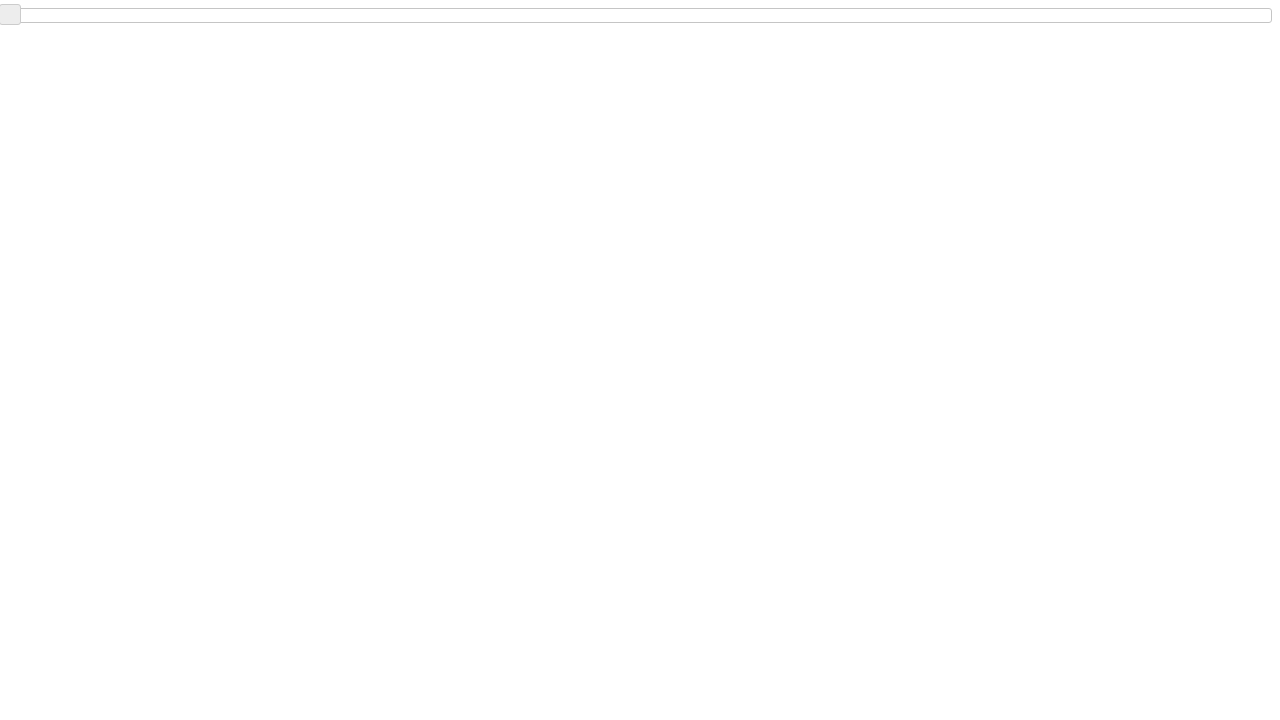

Pressed mouse button down to initiate drag at (10, 15)
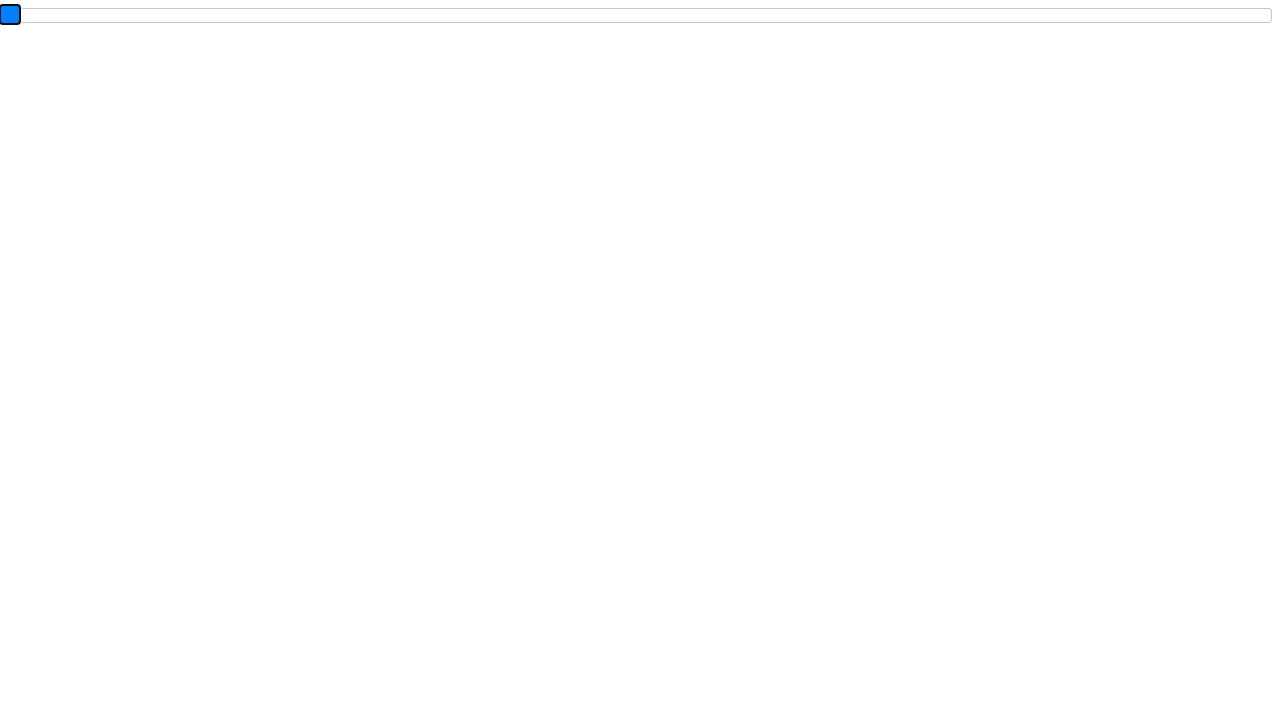

Dragged slider handle 500 pixels to the right at (499, 15)
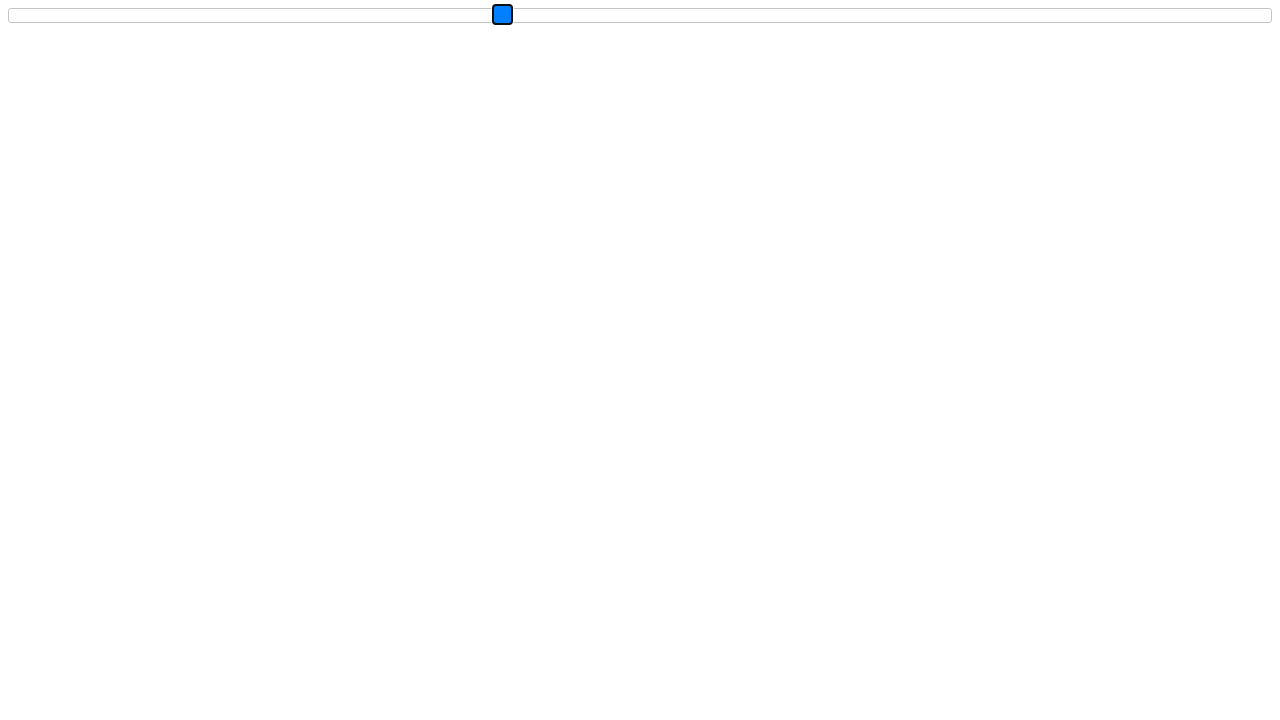

Released mouse button to complete slider drag at (499, 15)
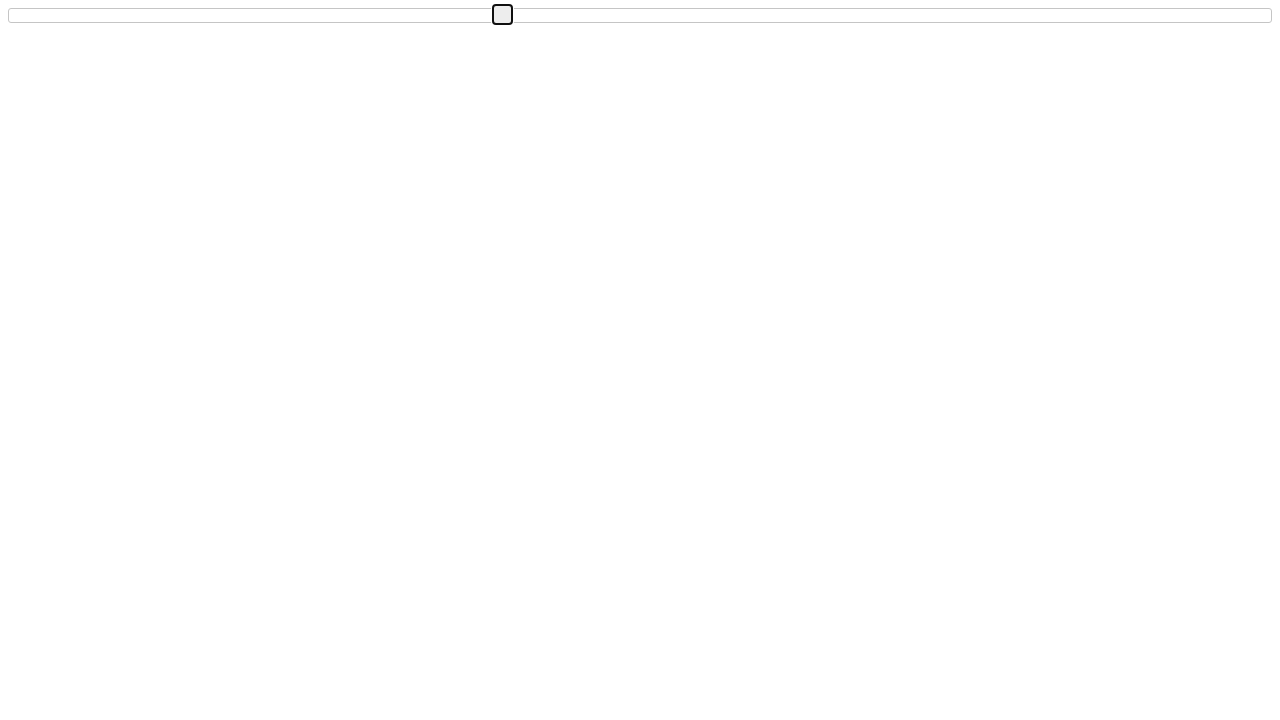

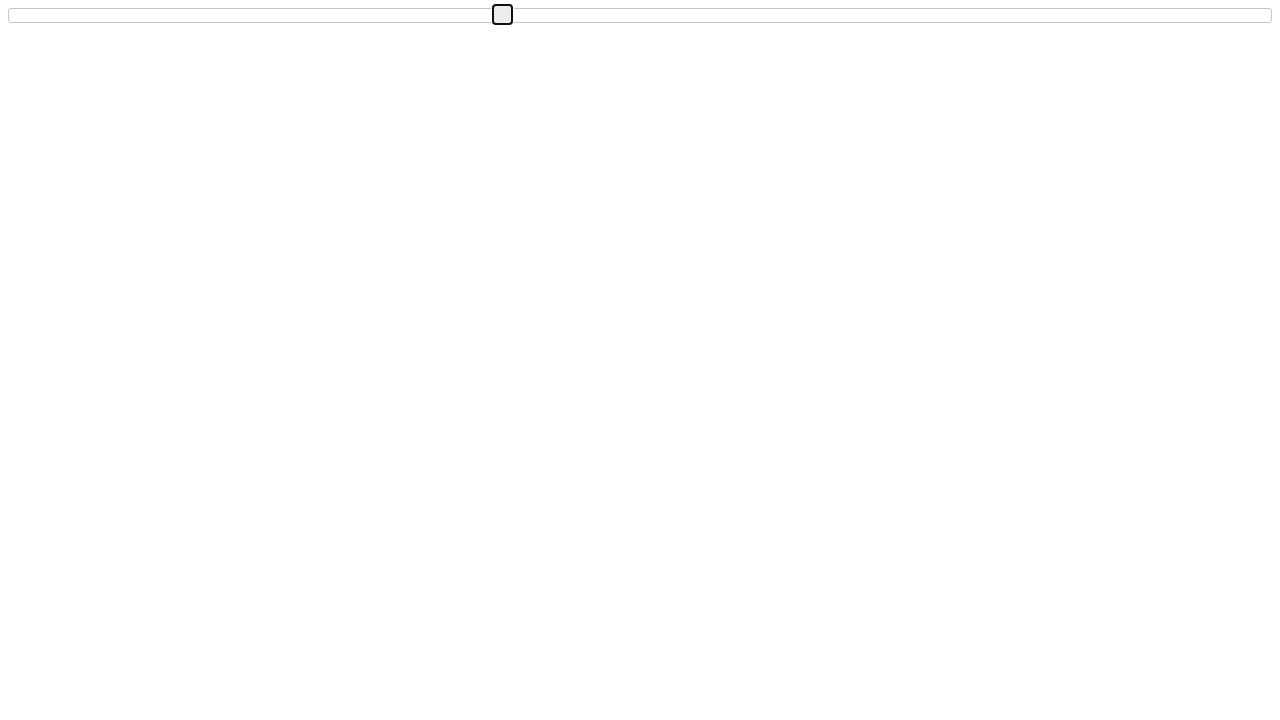